Tests a demo form by filling in name, email, and password fields, then clicking the submit button on a QSpiders demo application.

Starting URL: https://demoapps.qspiders.com/ui?scenario=1

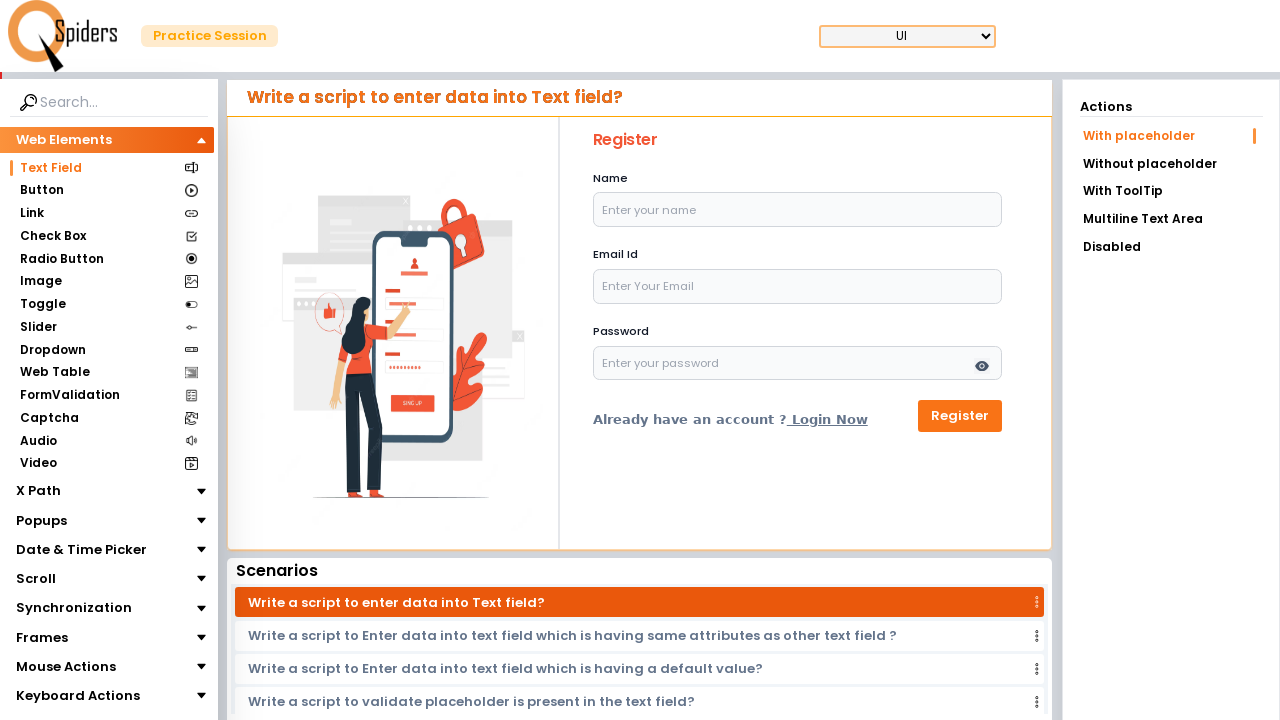

Waited for page to load (2000ms)
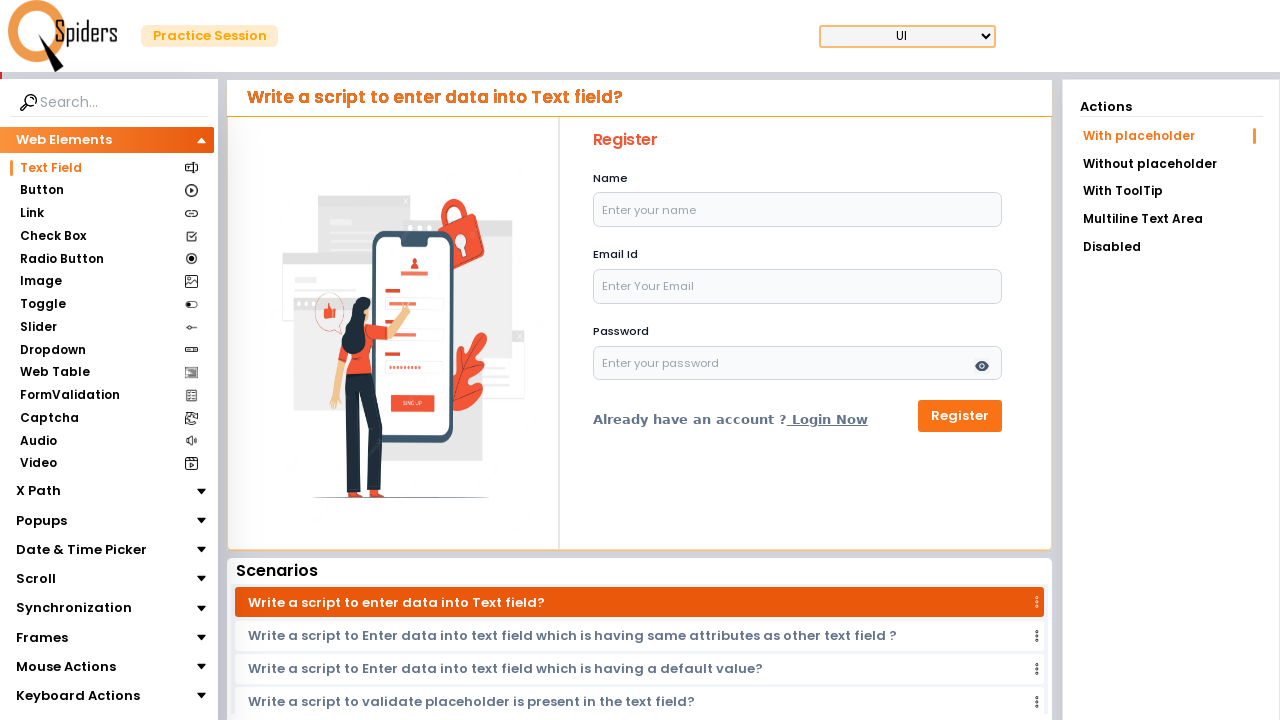

Filled name field with 'admin' on input[placeholder='Enter your name']
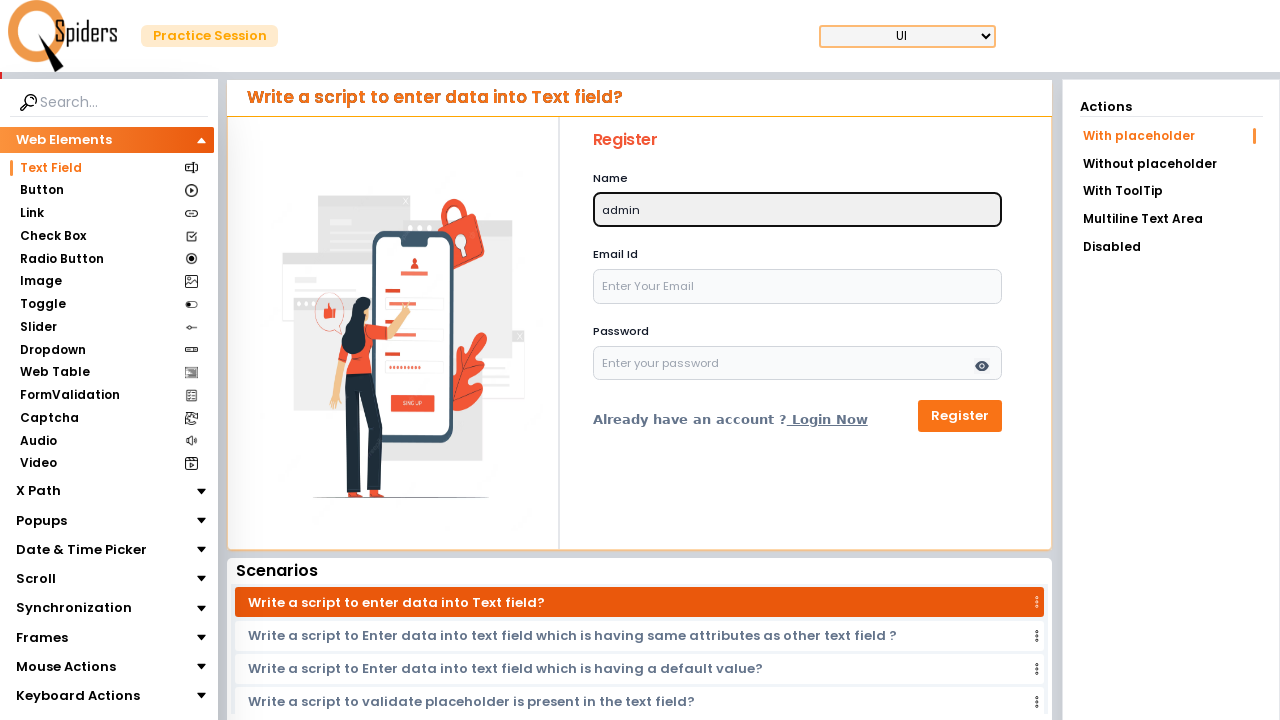

Filled email field with 'admin@gmail.com' on input[type='email']
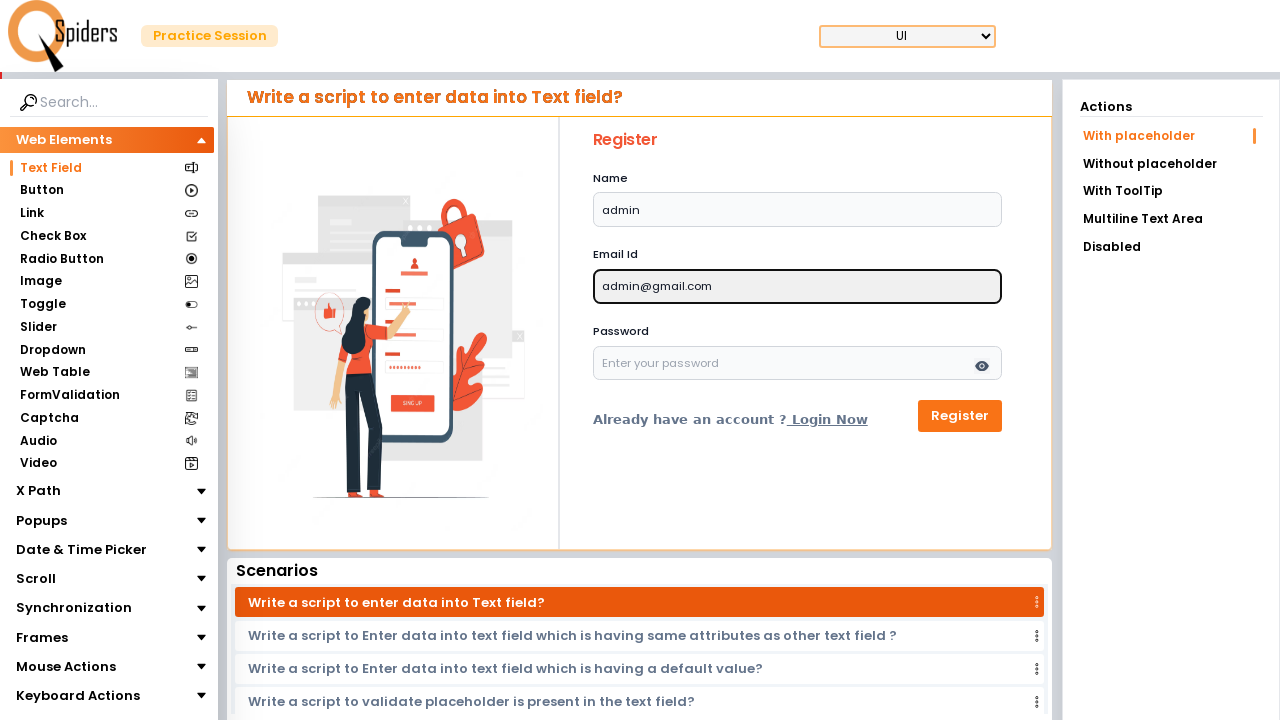

Filled password field with 'snbsvn' on input[name='password']
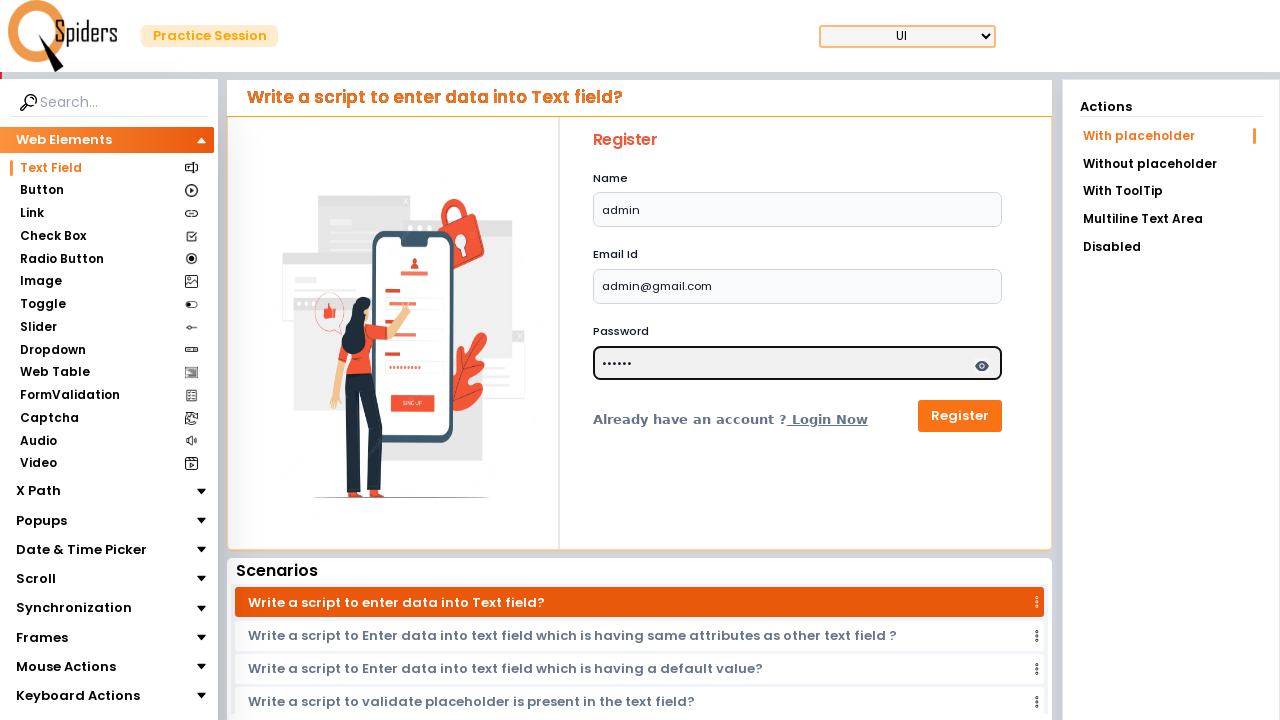

Clicked submit button to complete form submission at (960, 416) on button[type='submit']
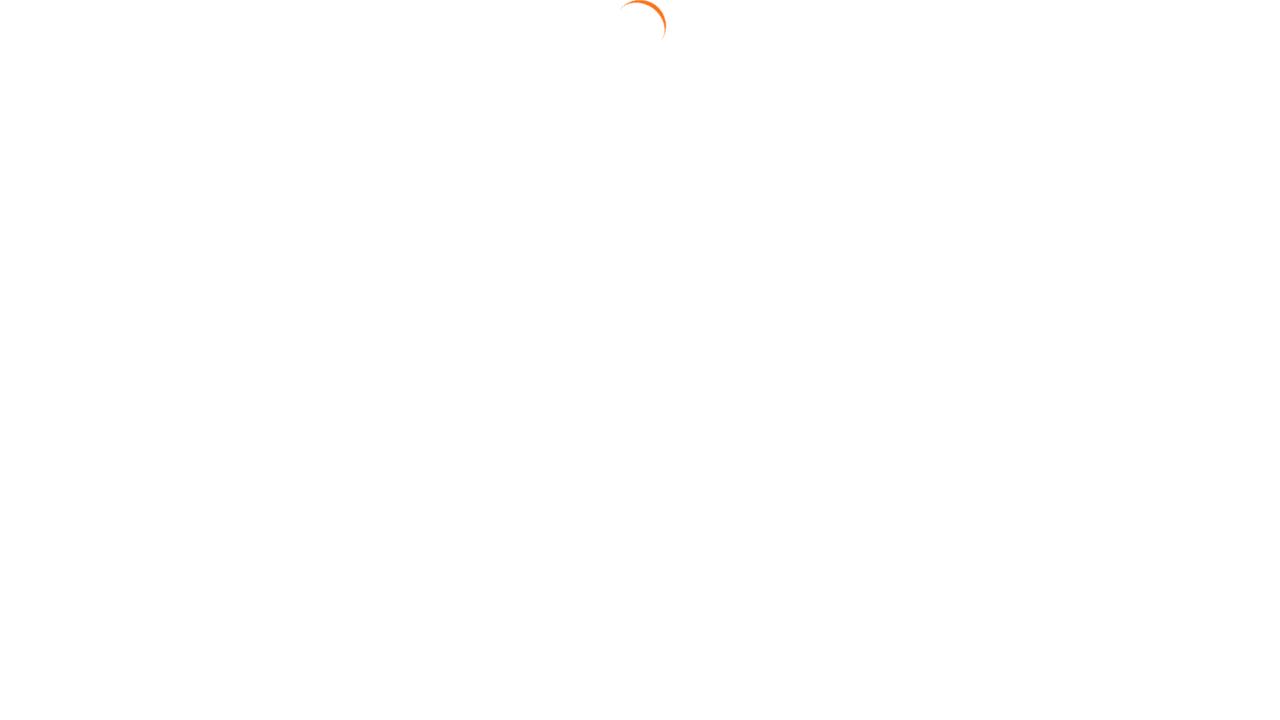

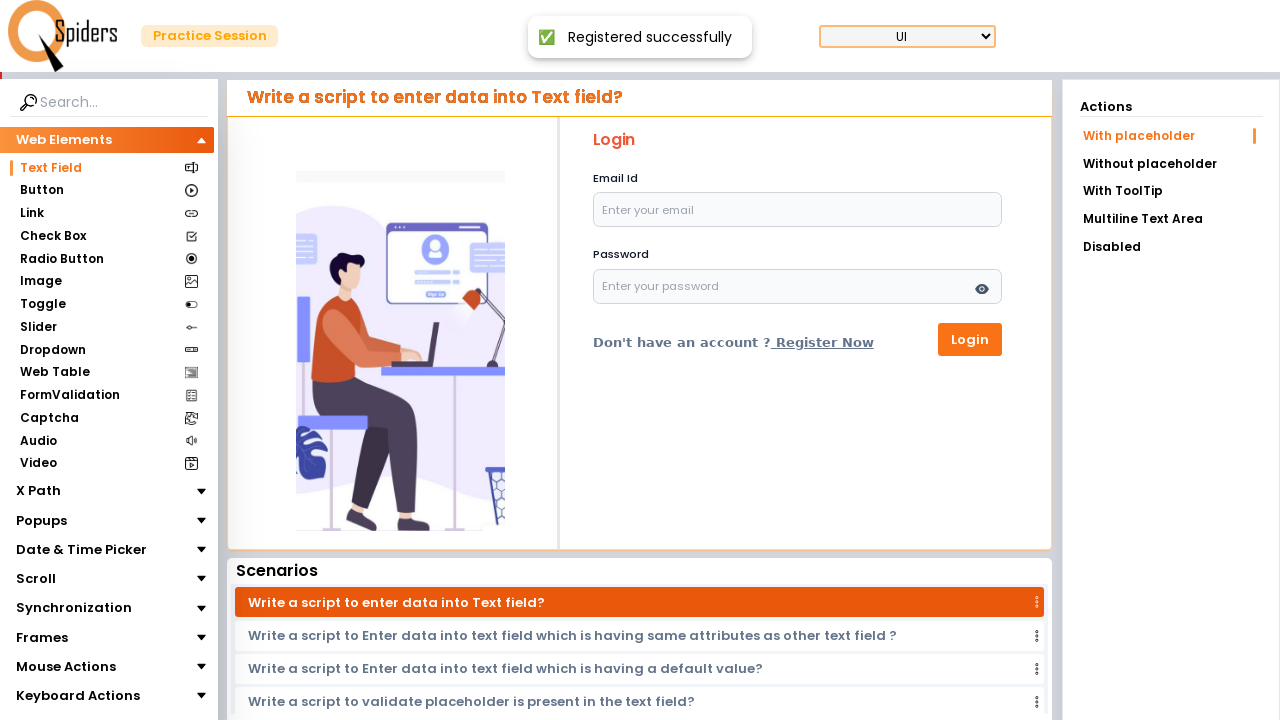